Tests jQuery UI drag and drop functionality by switching to an iframe and dragging an element from source to target

Starting URL: http://jqueryui.com/droppable/

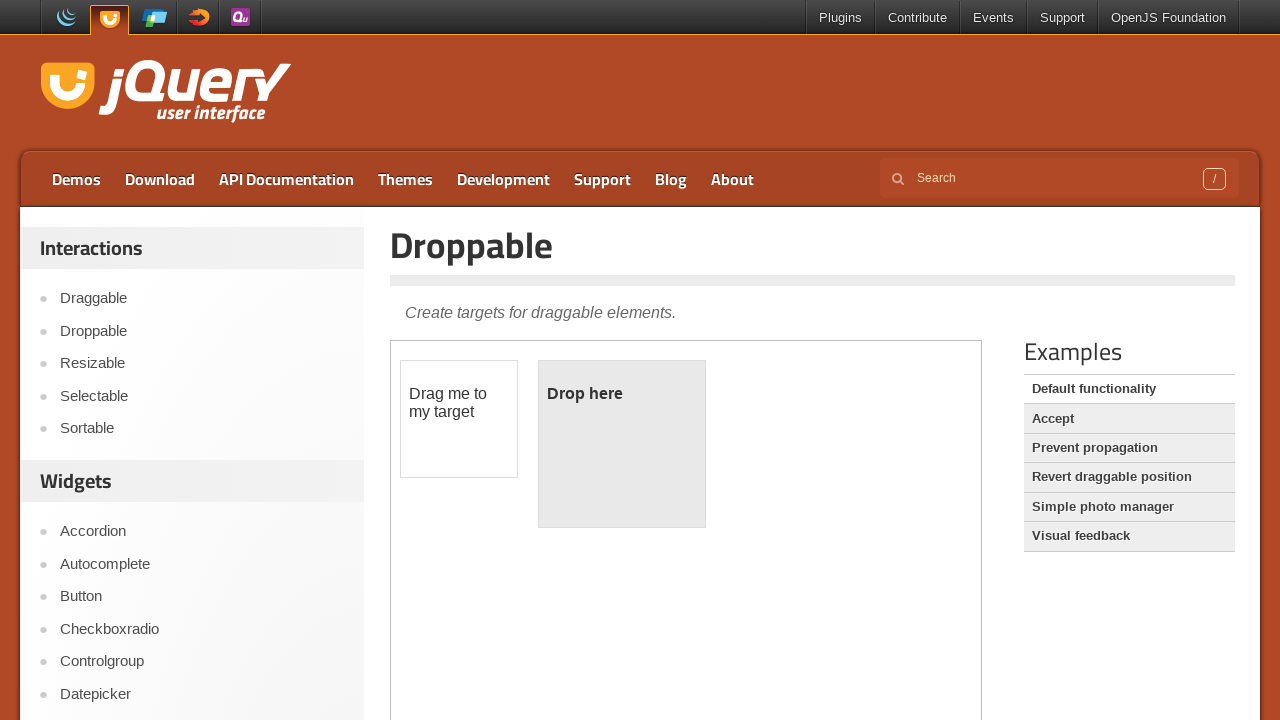

Located iframe containing jQuery UI drag and drop demo
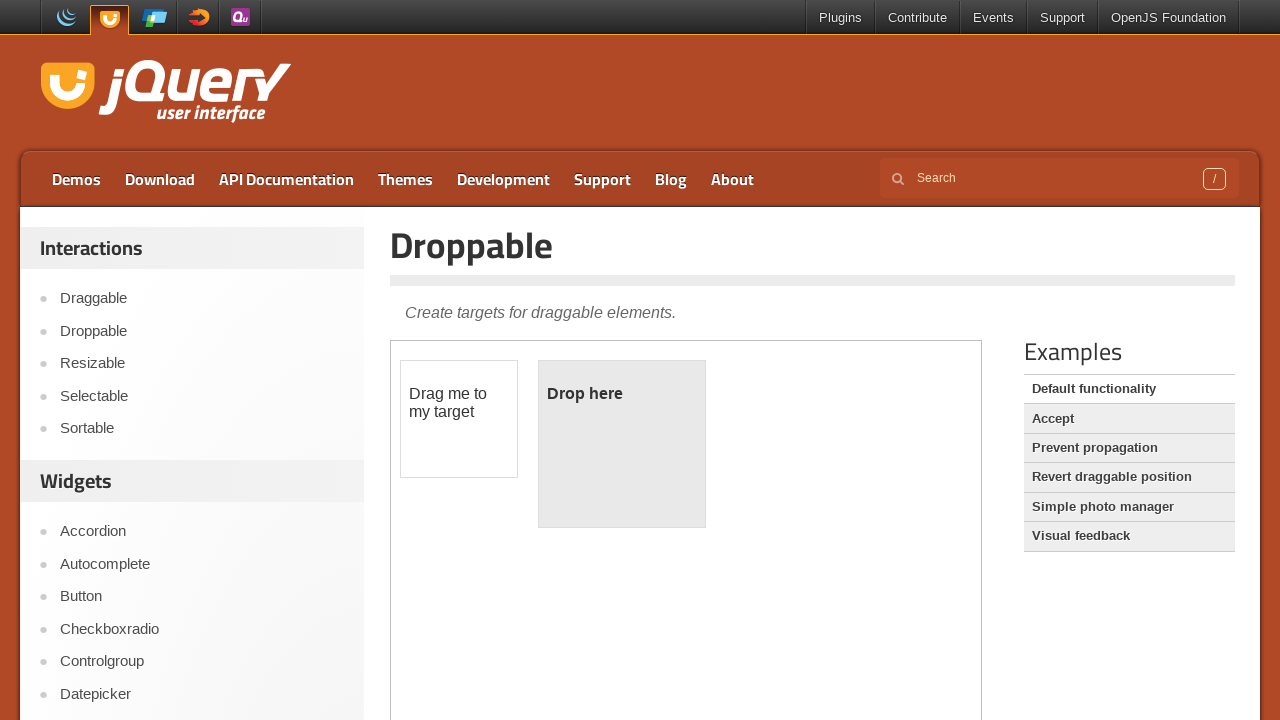

Clicked on the draggable element at (459, 419) on xpath=//*[@id='content']/iframe >> internal:control=enter-frame >> #draggable
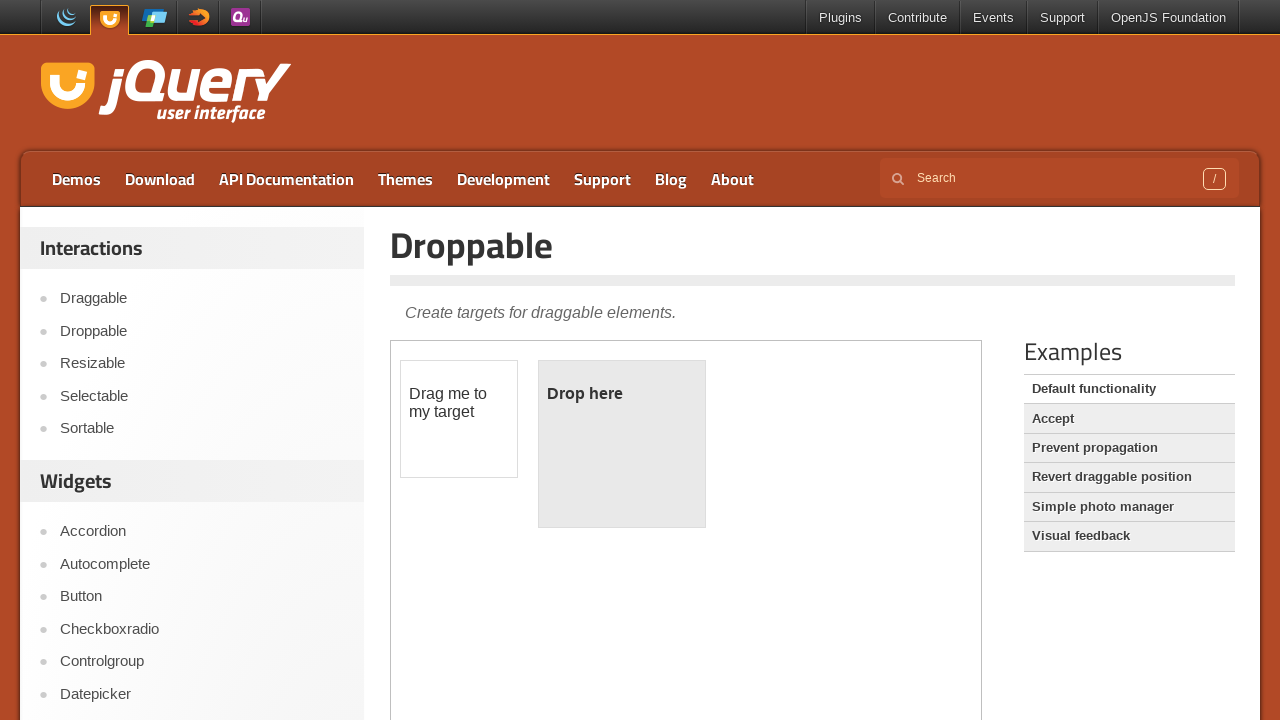

Dragged element from source (#draggable) to target (#droppable) at (622, 444)
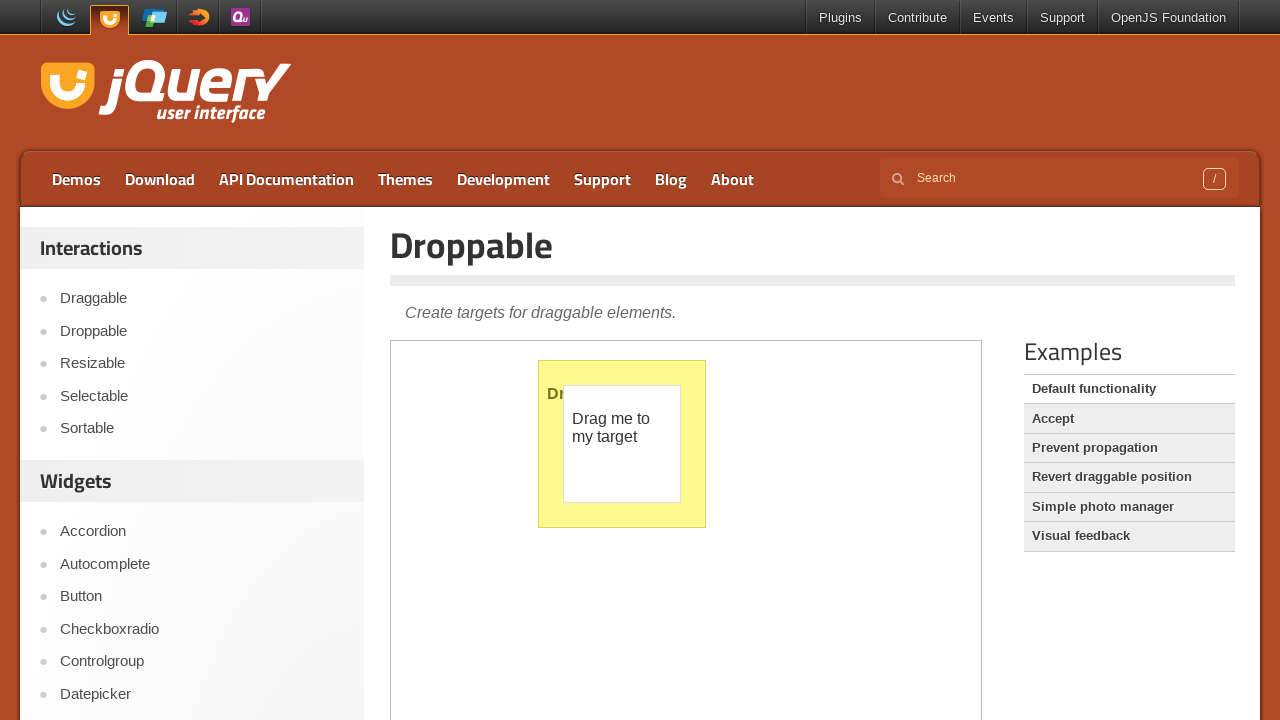

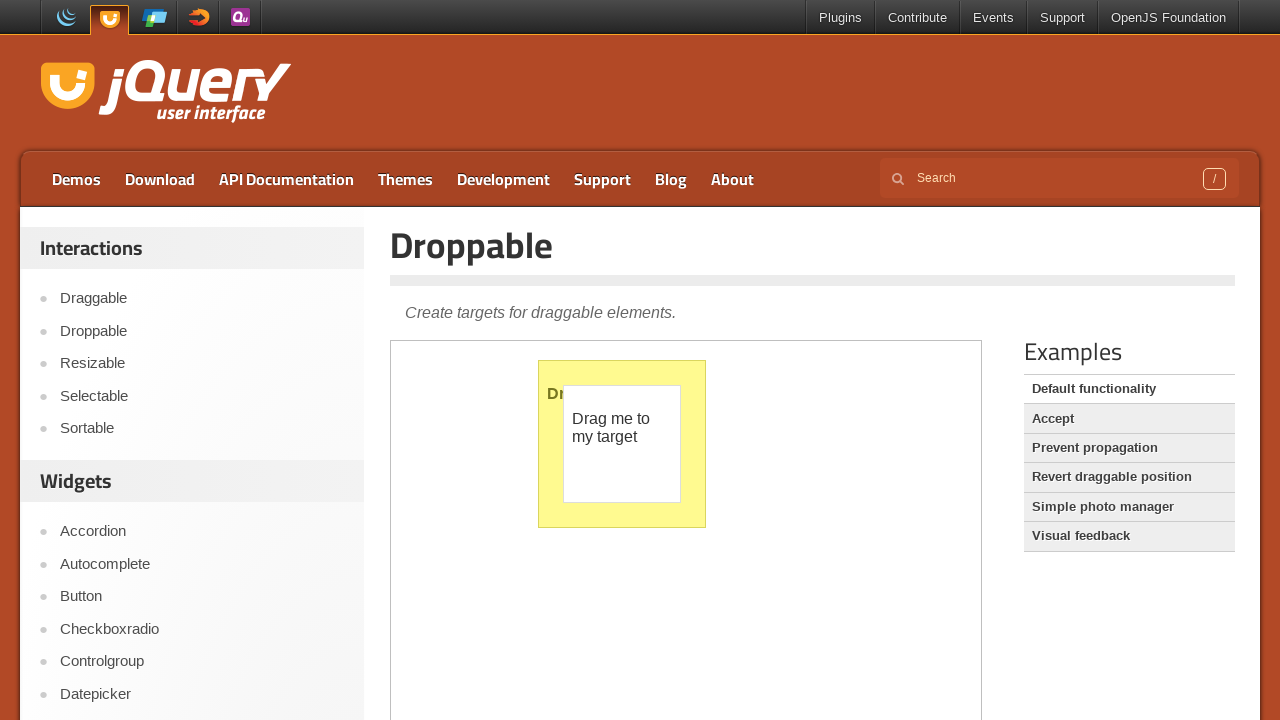